Selects all unchecked checkboxes on the page by iterating through them and clicking if not already selected

Starting URL: https://the-internet.herokuapp.com/checkboxes

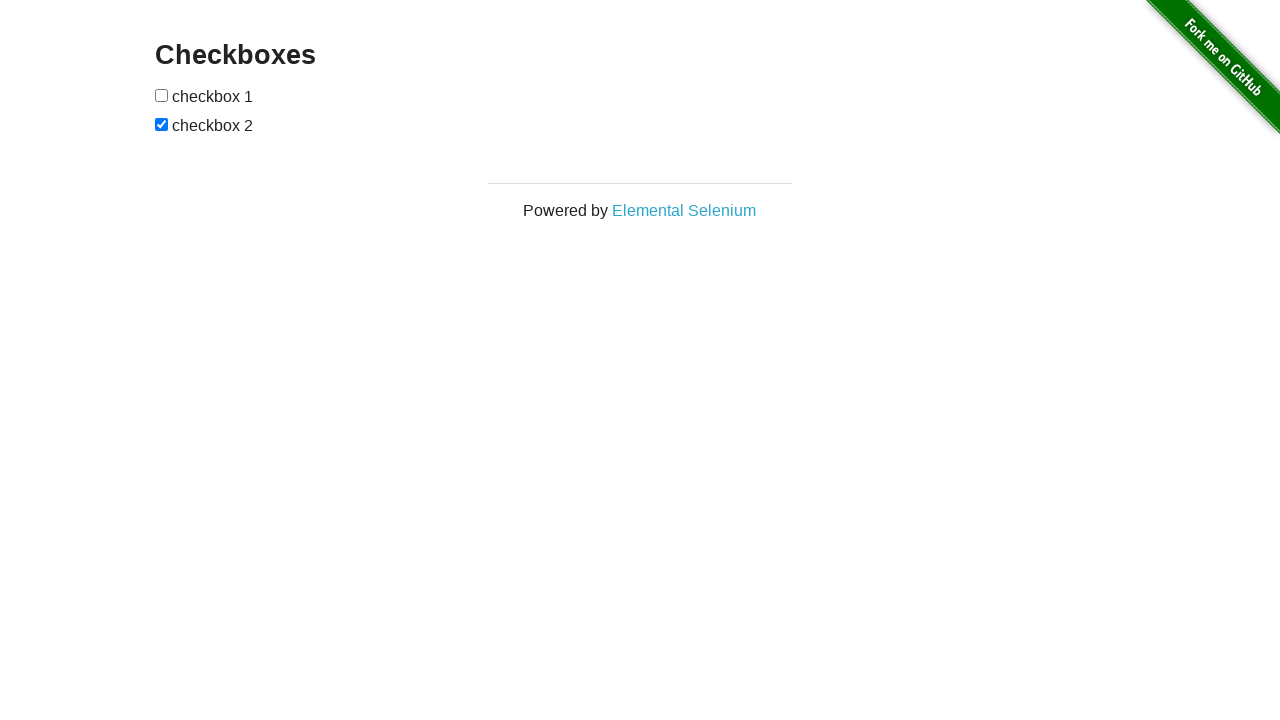

Located all checkbox elements on the page
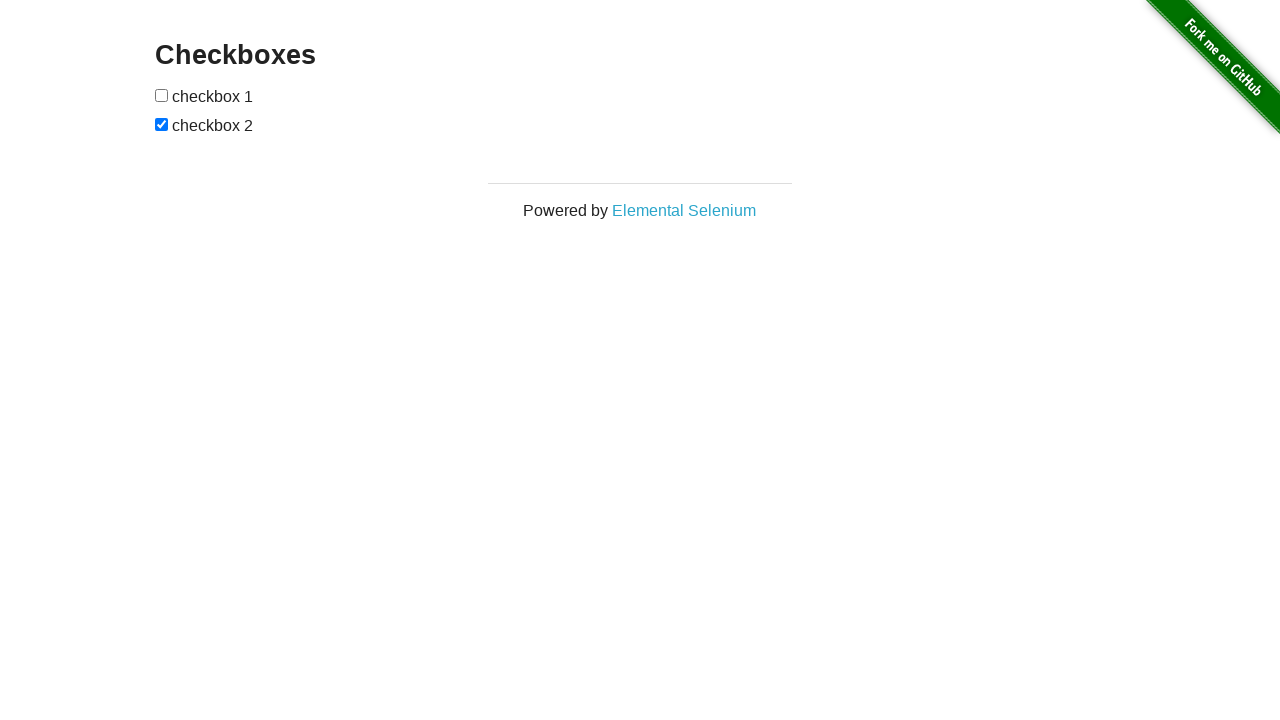

Found an unchecked checkbox
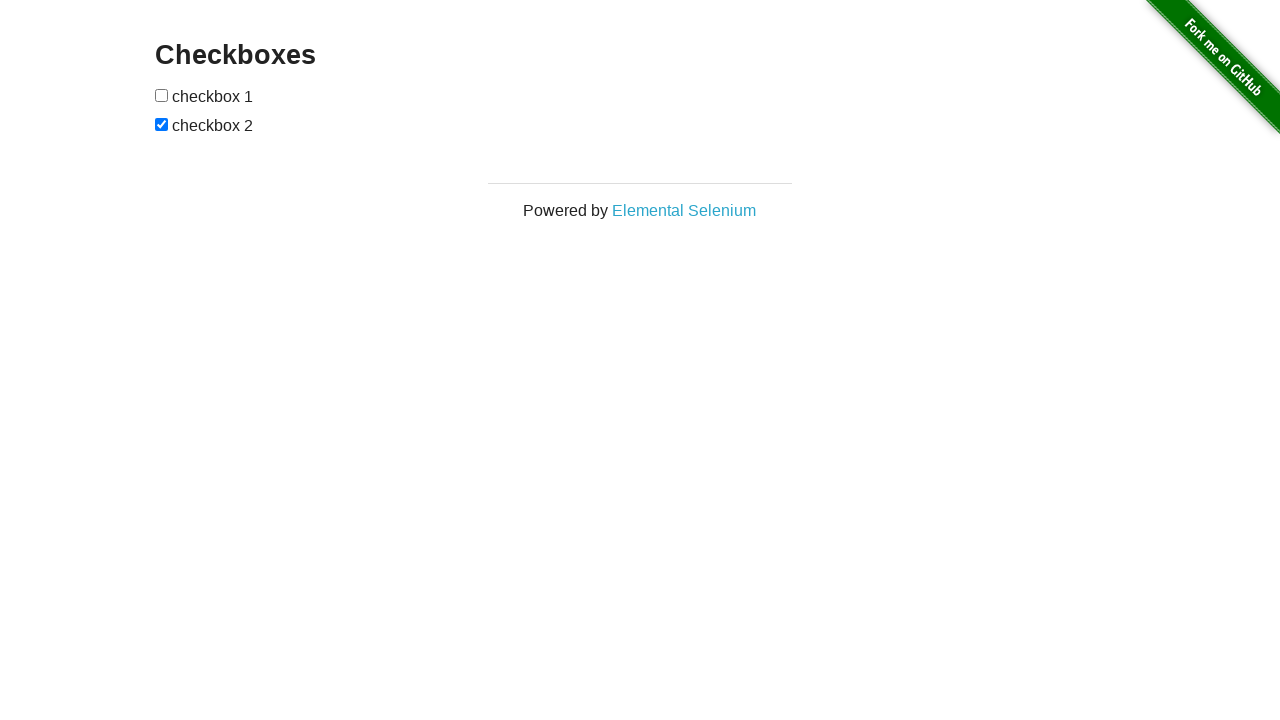

Clicked unchecked checkbox to select it at (162, 95) on input[type='checkbox'] >> nth=0
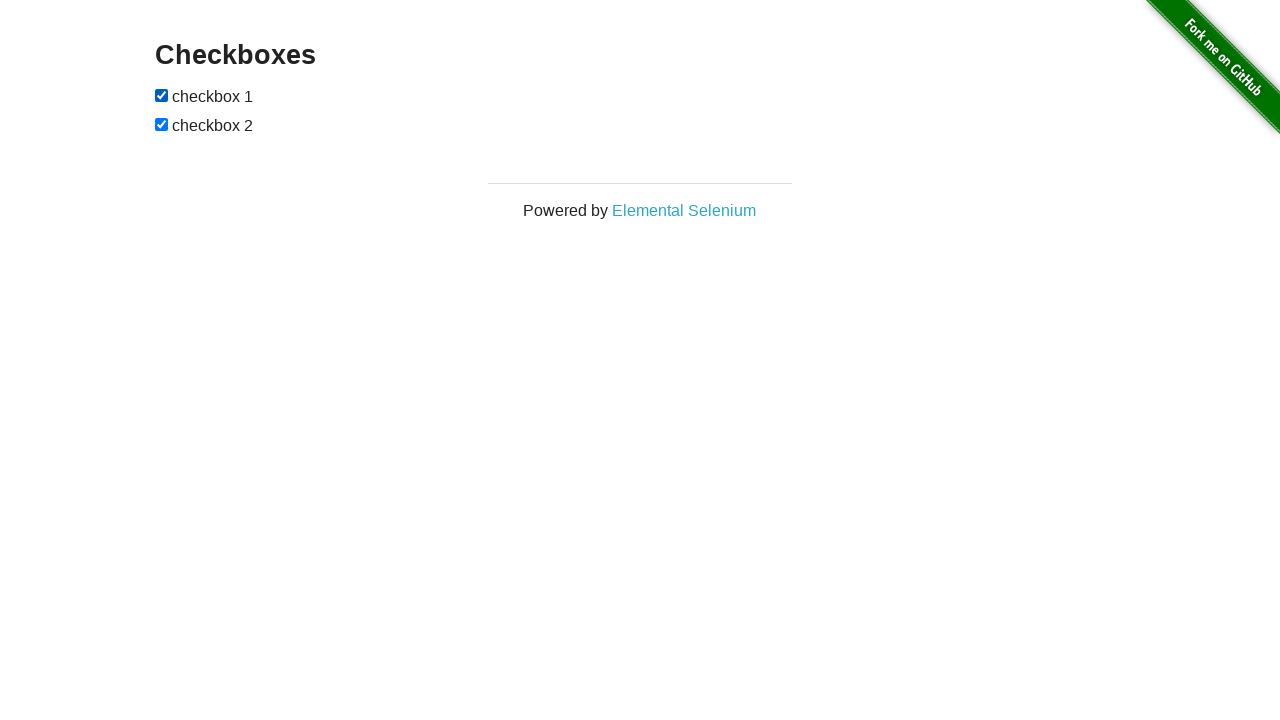

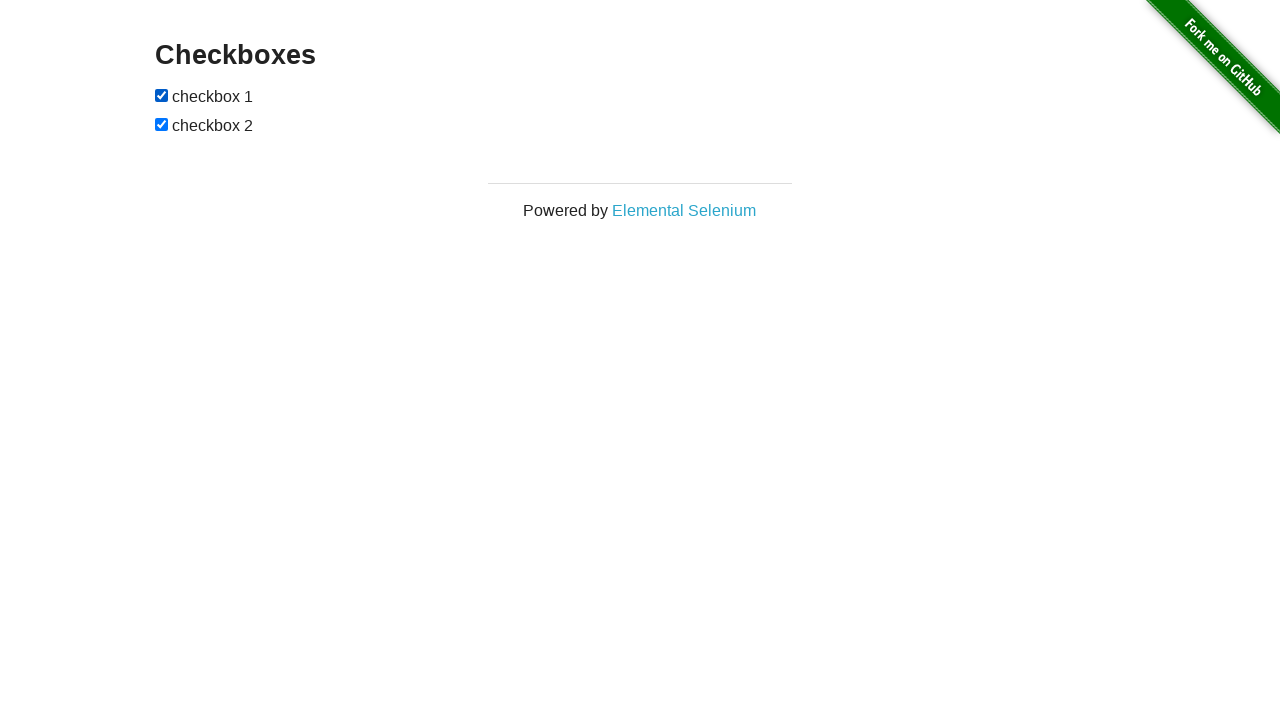